Tests navigation on Test Automation University website by clicking through to the Certificates page and then to the Top 100 Students page, verifying that student rankings are displayed.

Starting URL: https://testautomationu.applitools.com/

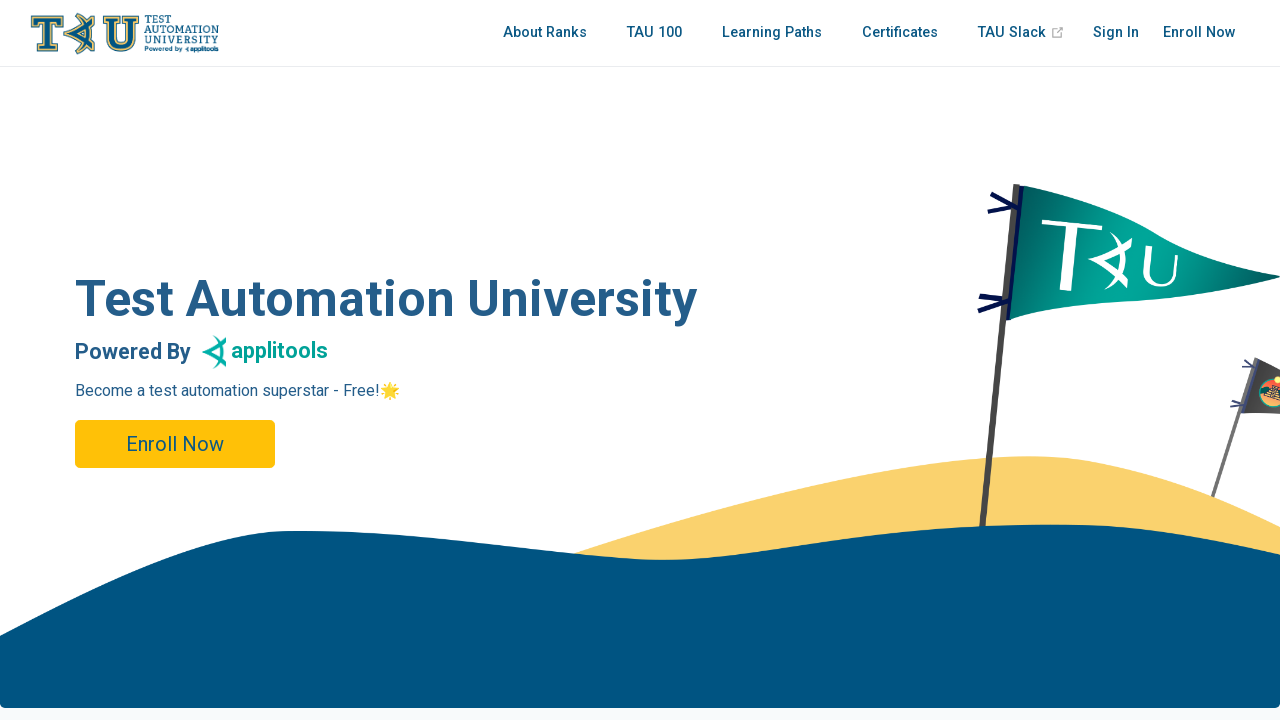

Clicked on Certificates link at (900, 33) on a:text('Certificates')
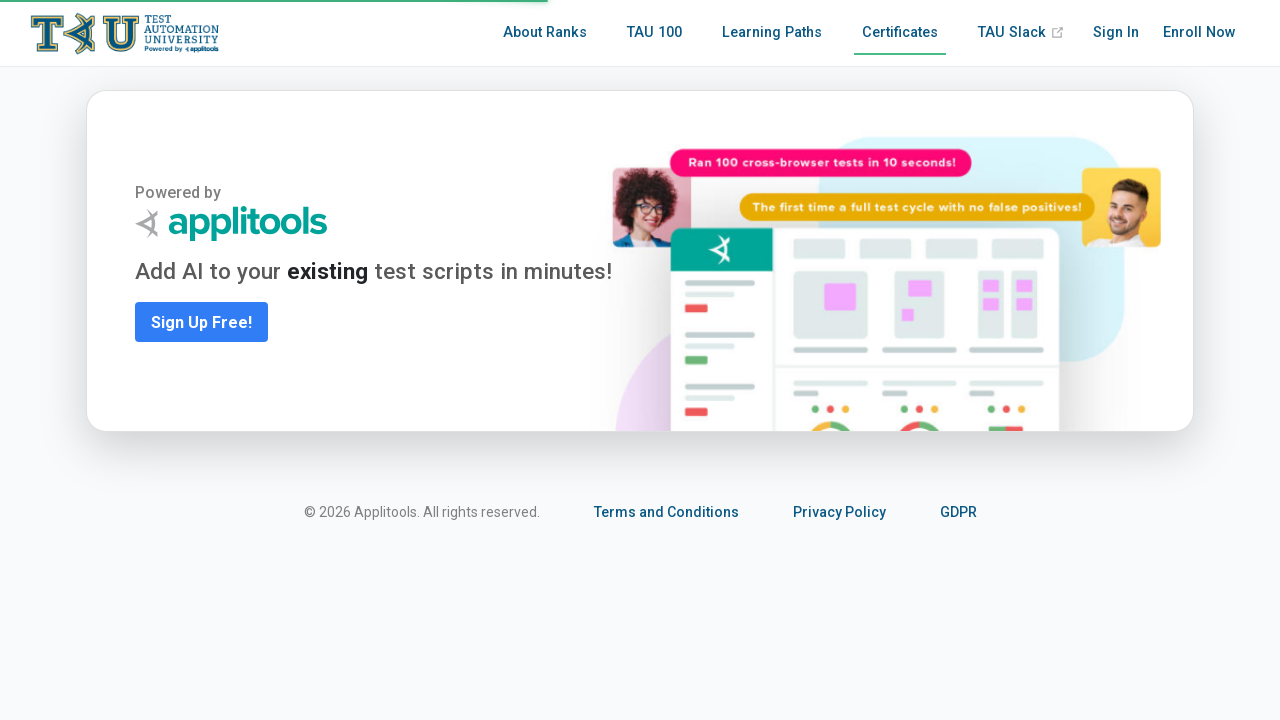

Clicked on Top 100 Students link at (654, 33) on nav.nav-links.can-hide a[href='/tau100.html']
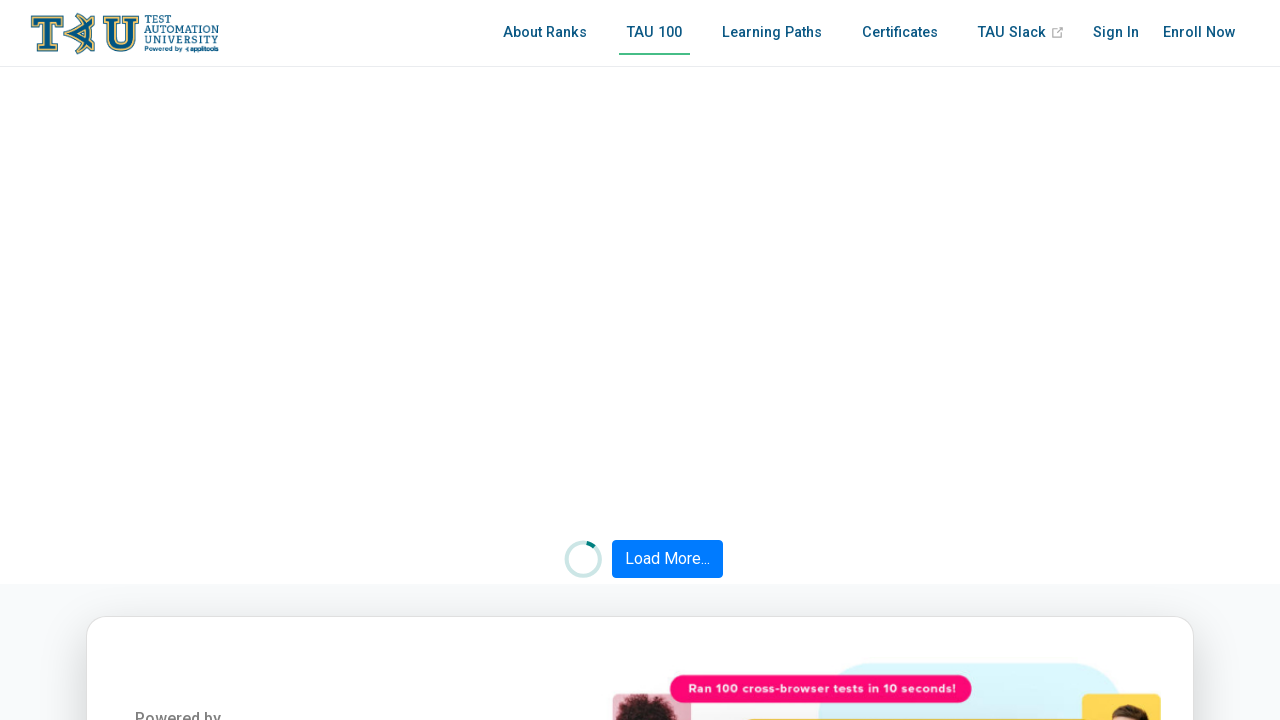

Student rankings loaded and displayed
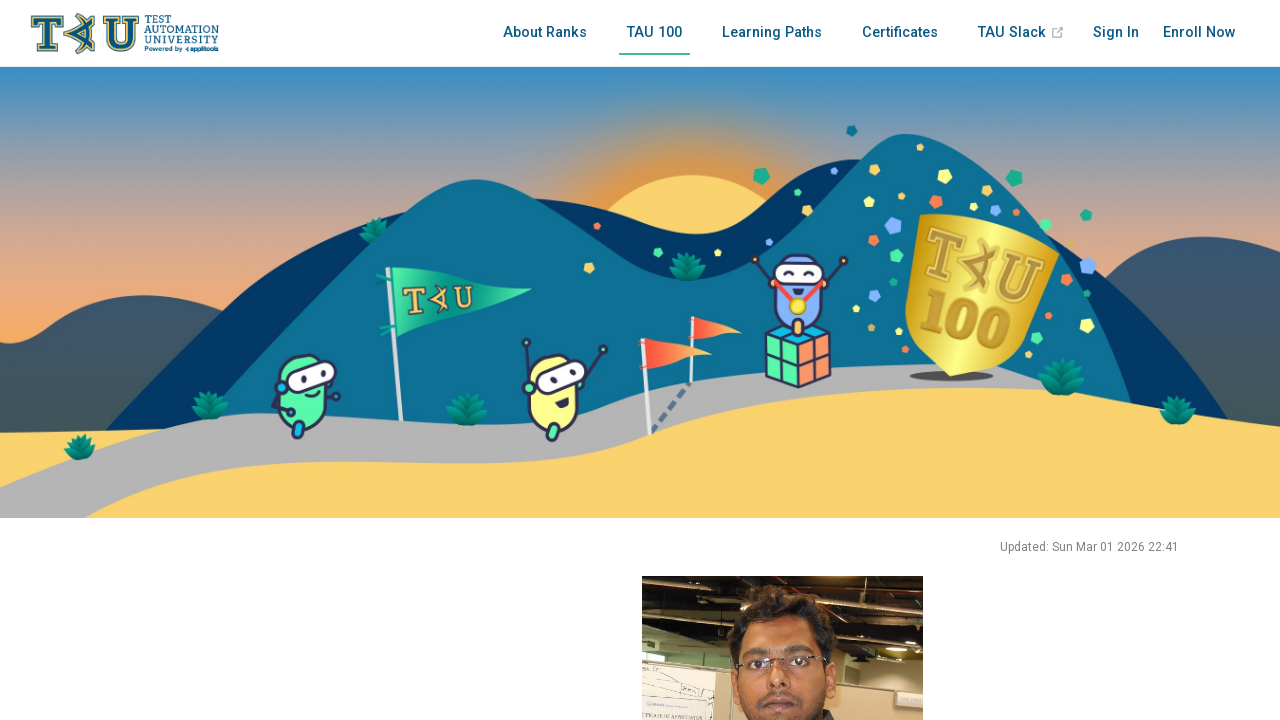

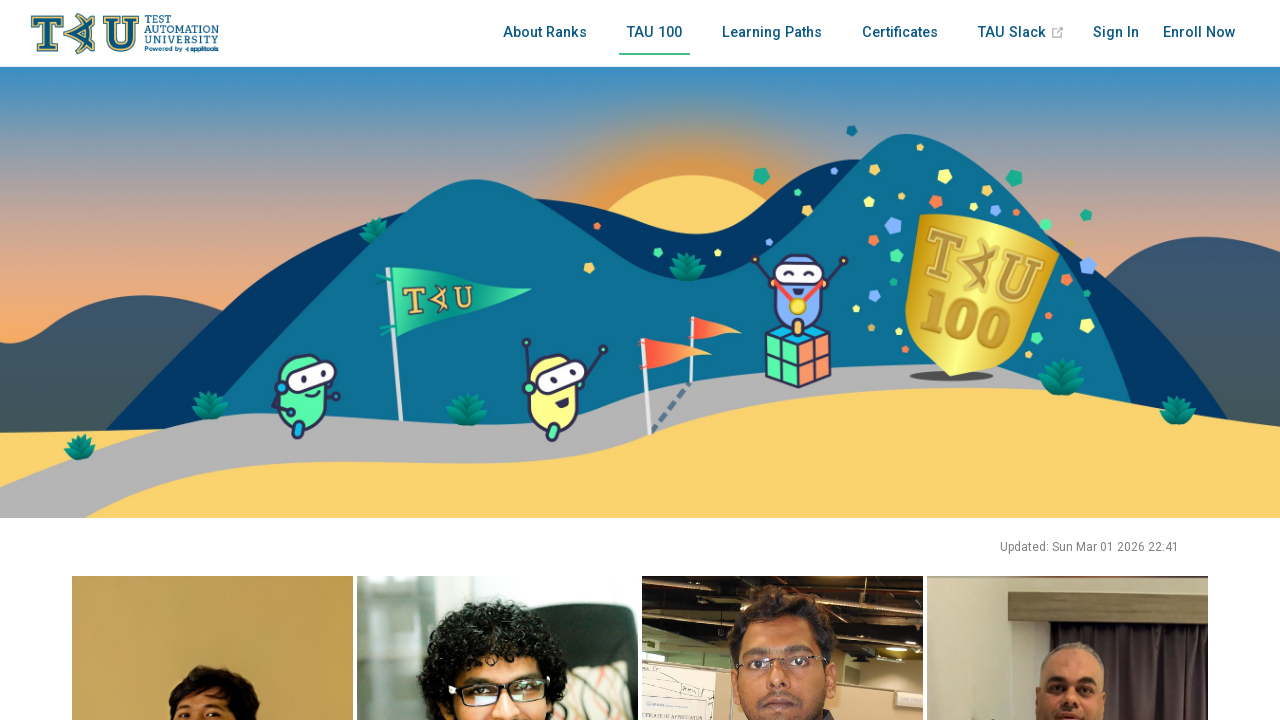